Tests editing a task while in the Active filter by double-clicking, entering new text, and pressing Enter to confirm.

Starting URL: https://todomvc4tasj.herokuapp.com/

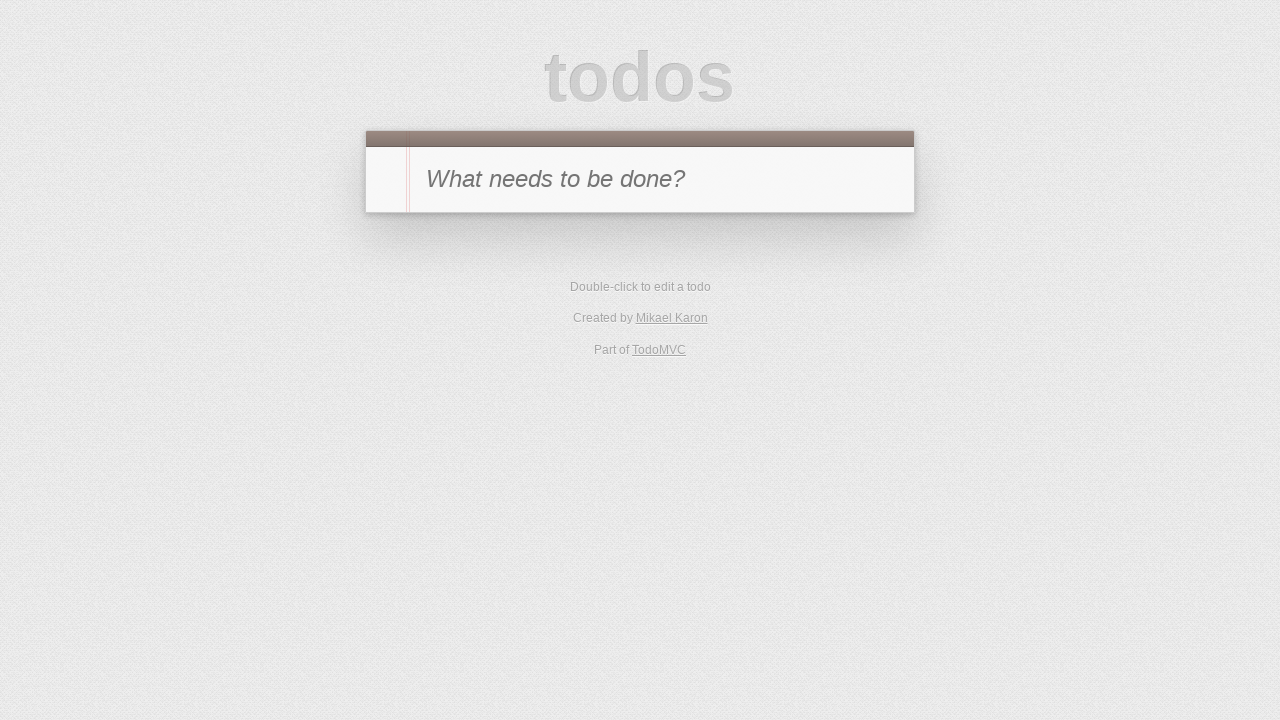

Filled new-todo input with '1' on #new-todo
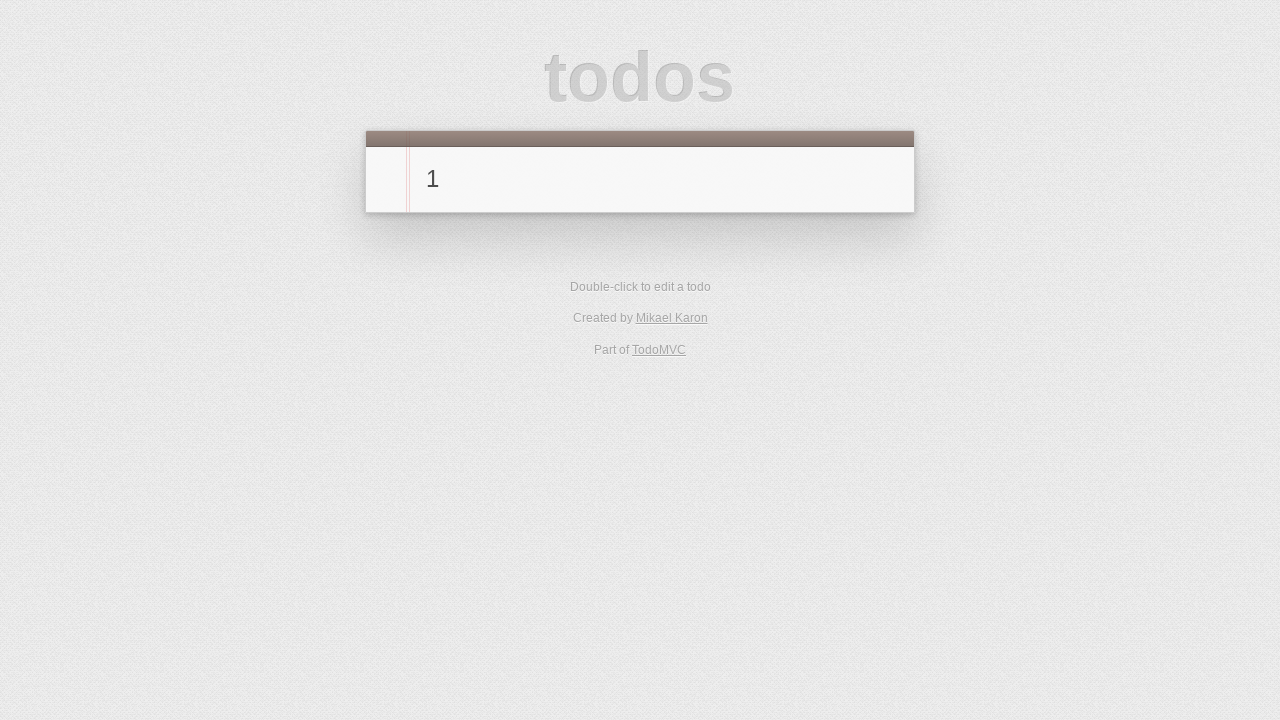

Pressed Enter to add task '1' on #new-todo
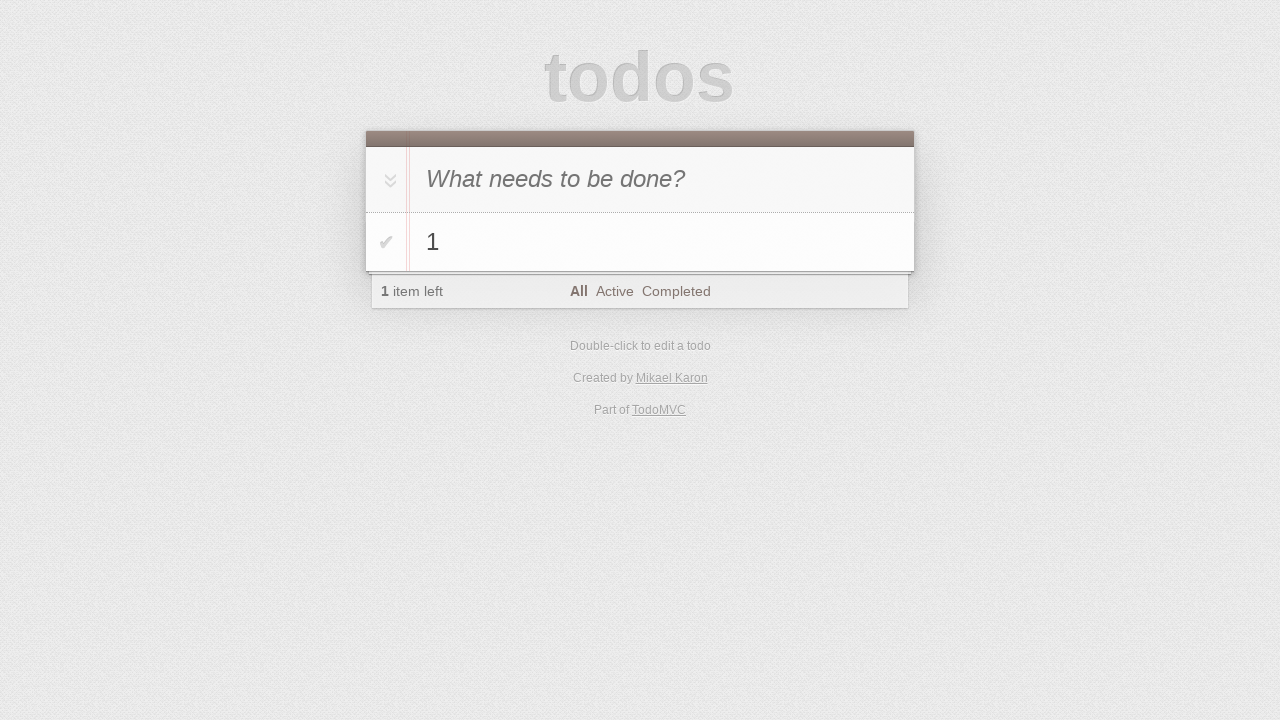

Filled new-todo input with '2' on #new-todo
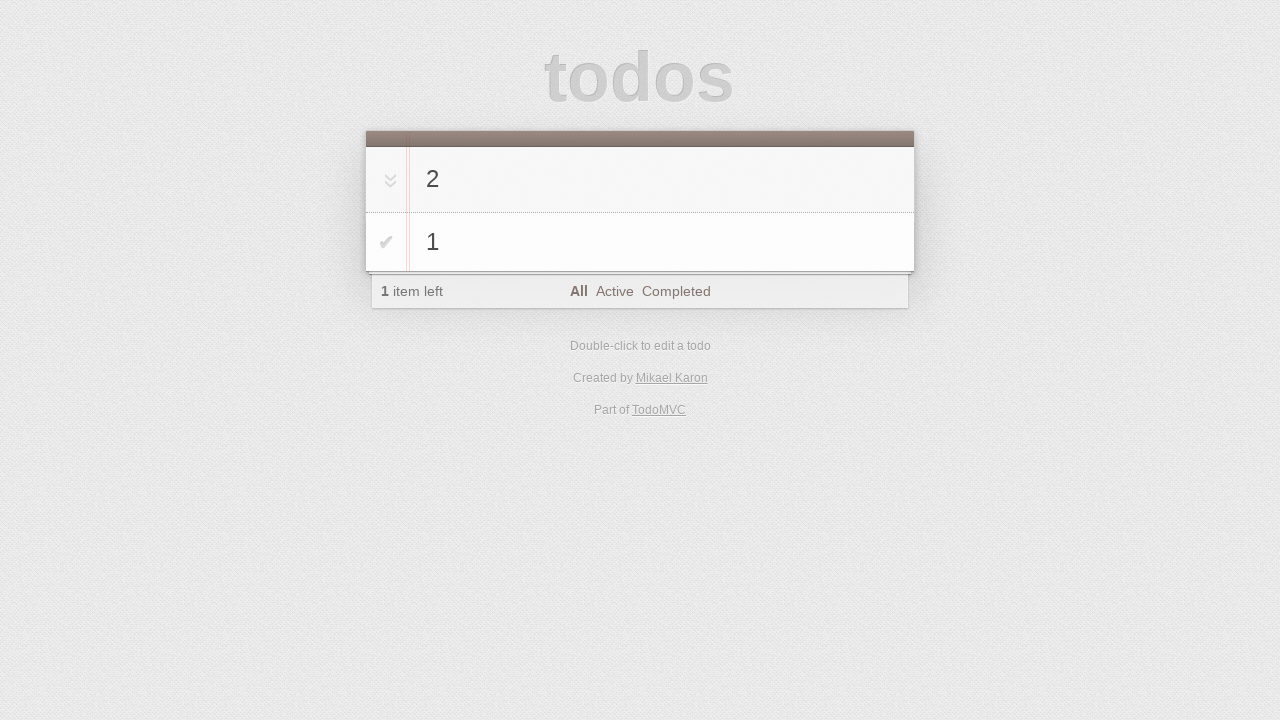

Pressed Enter to add task '2' on #new-todo
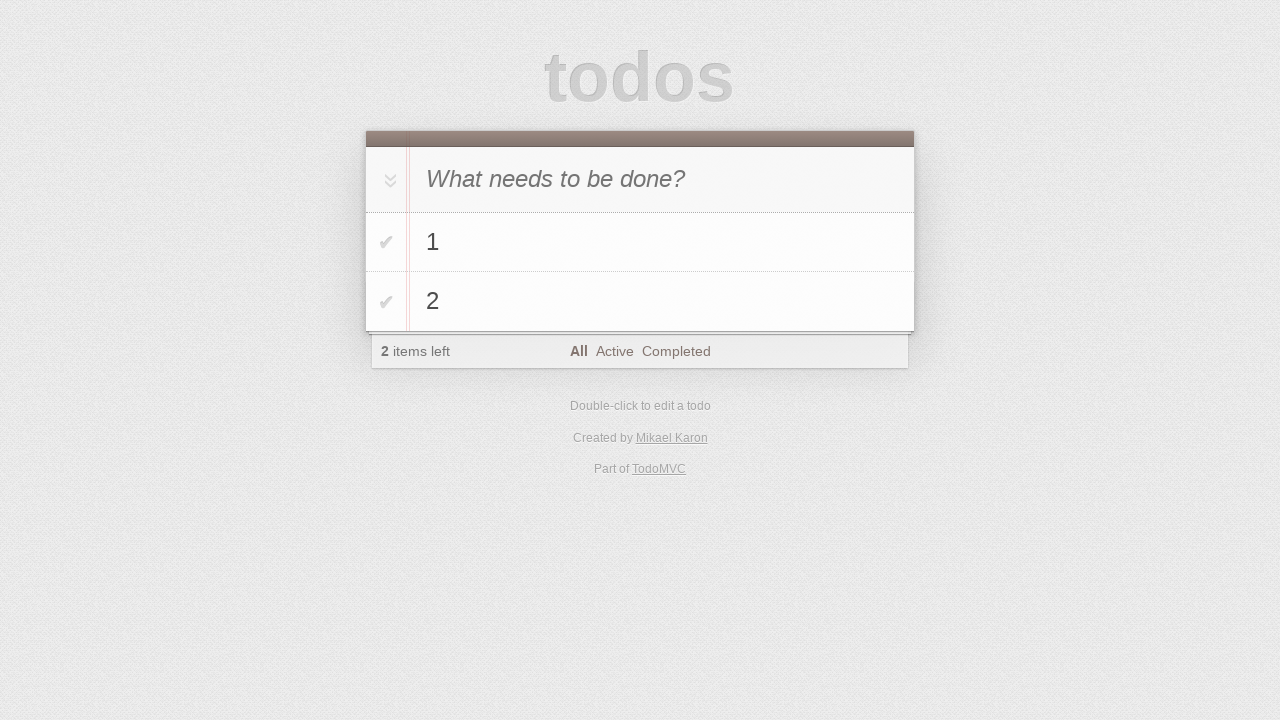

Clicked Active filter at (614, 351) on text=Active
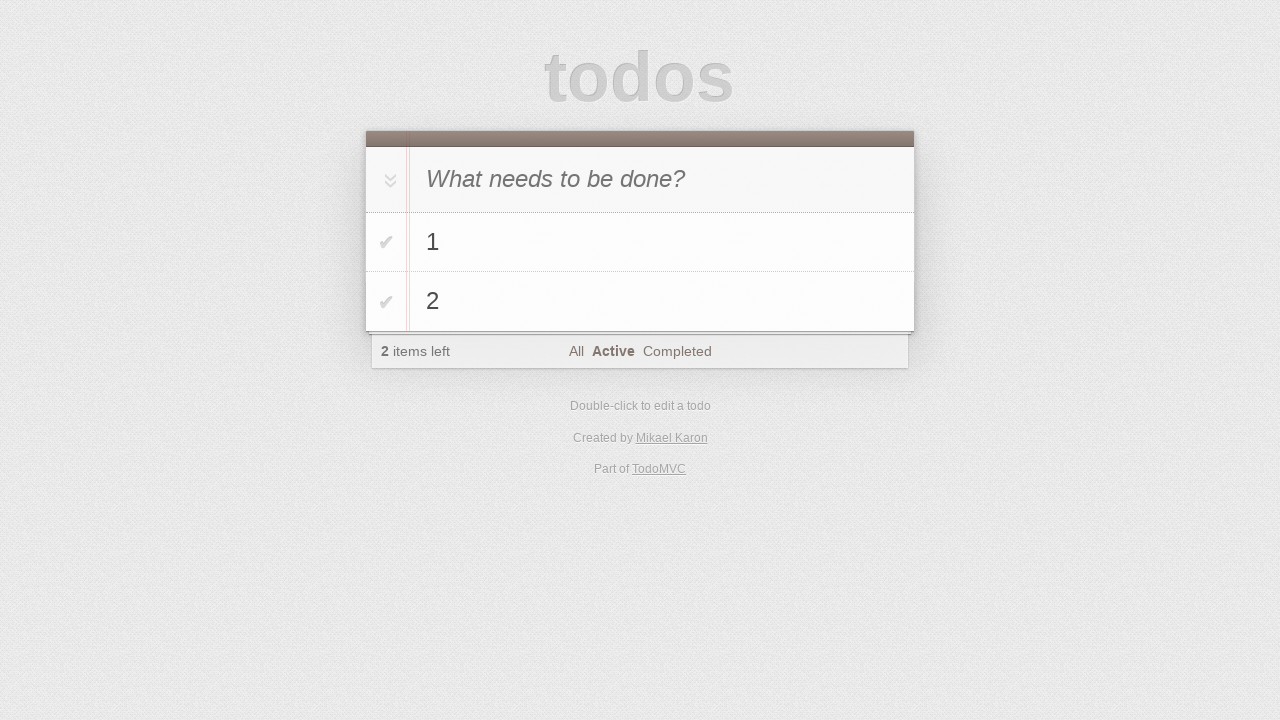

Double-clicked task '1' to enter edit mode at (640, 242) on #todo-list>li:has-text('1')
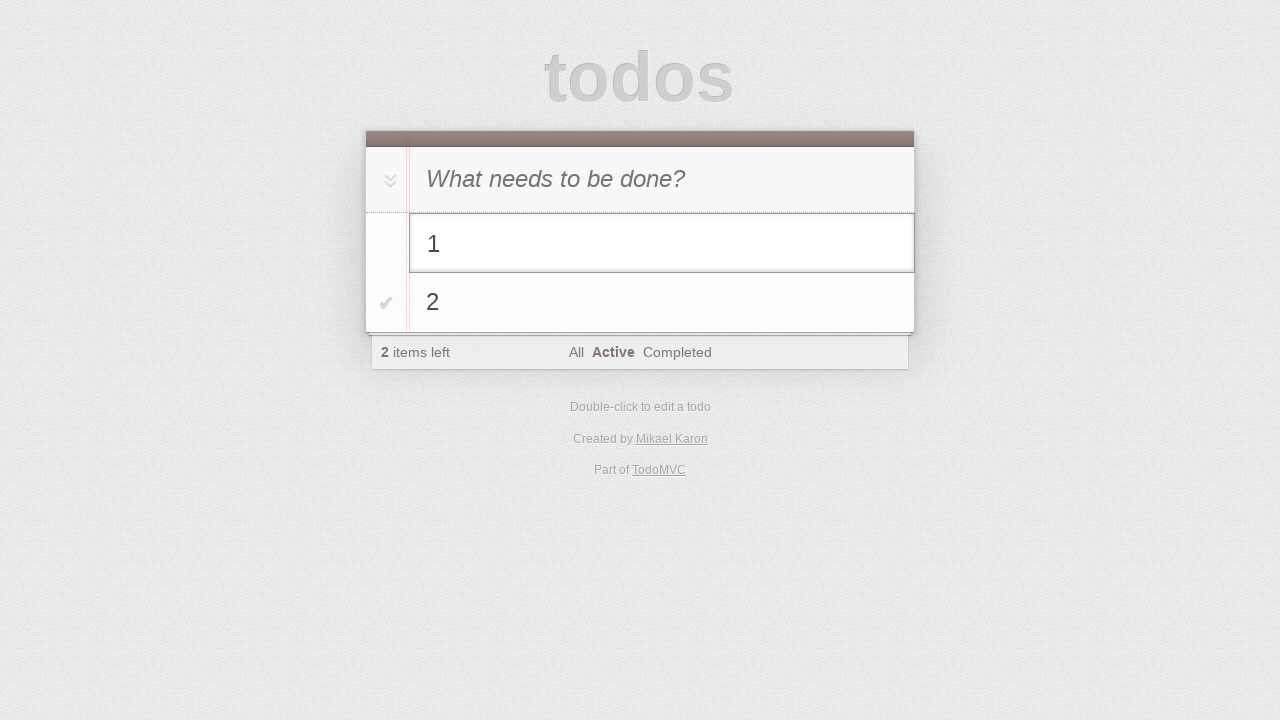

Filled edit field with '1 edited' on #todo-list>li.editing .edit
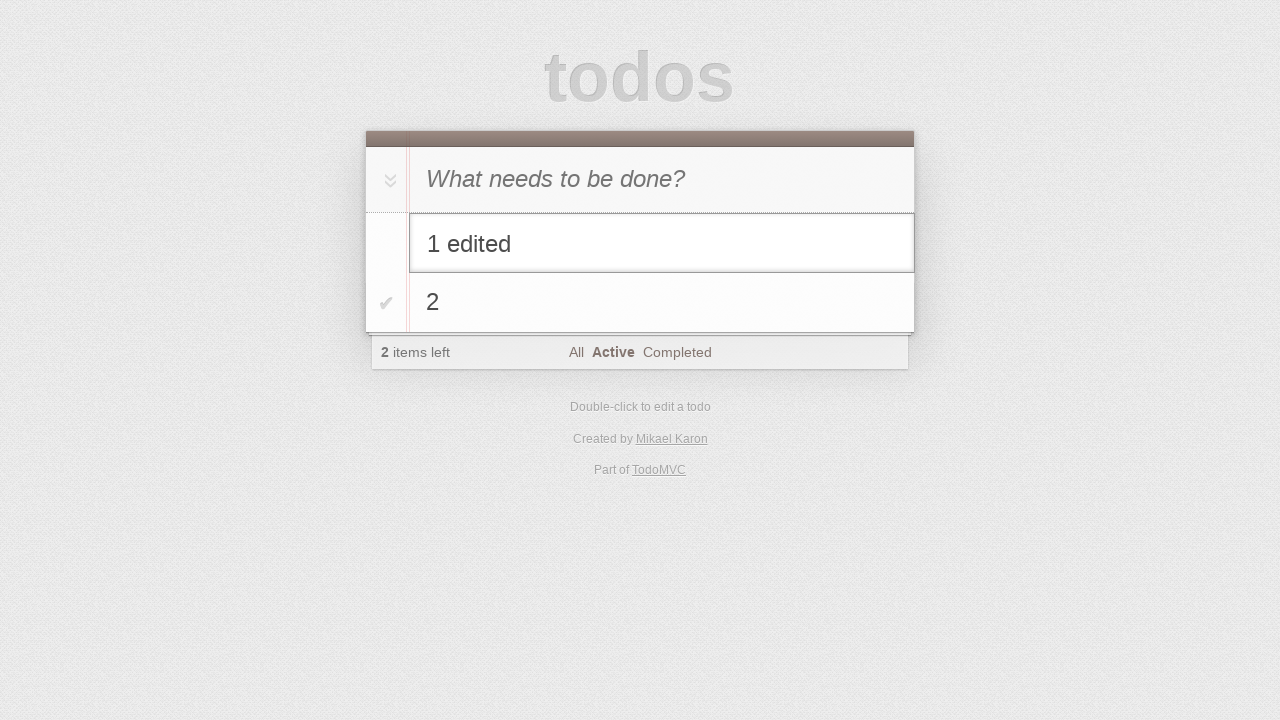

Pressed Enter to confirm task edit on #todo-list>li.editing .edit
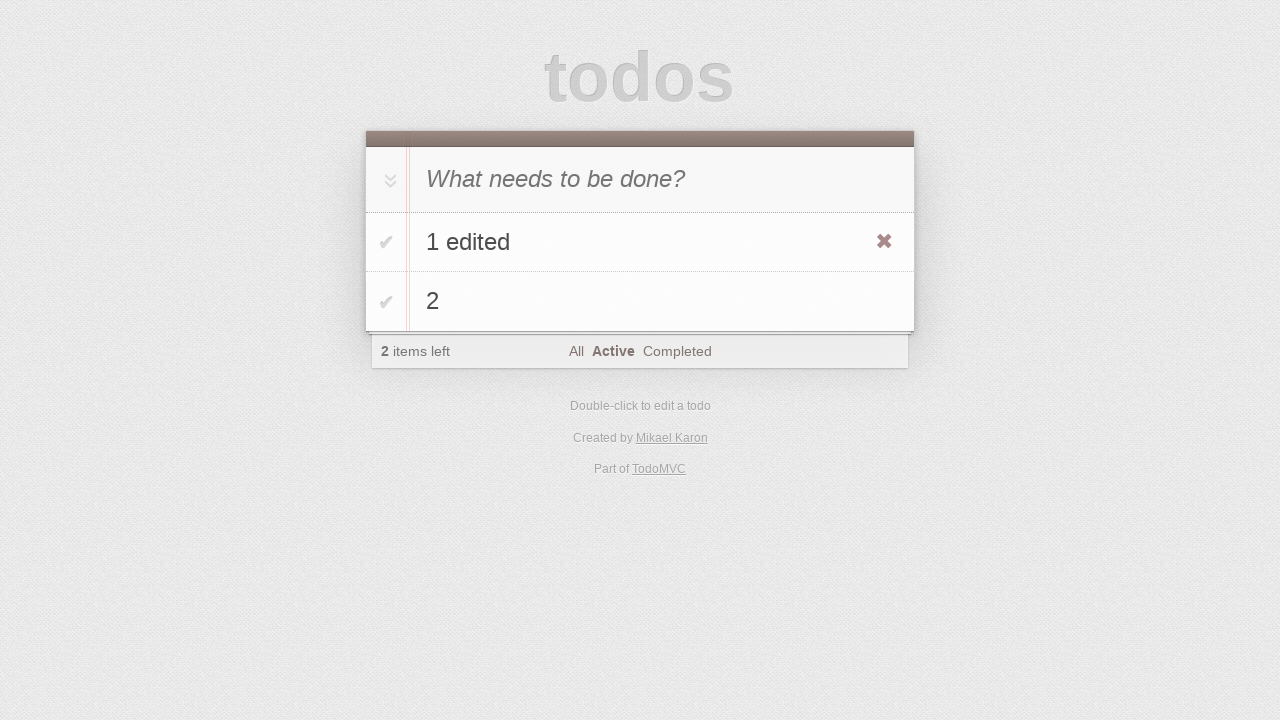

Verified edited task '1 edited' is visible
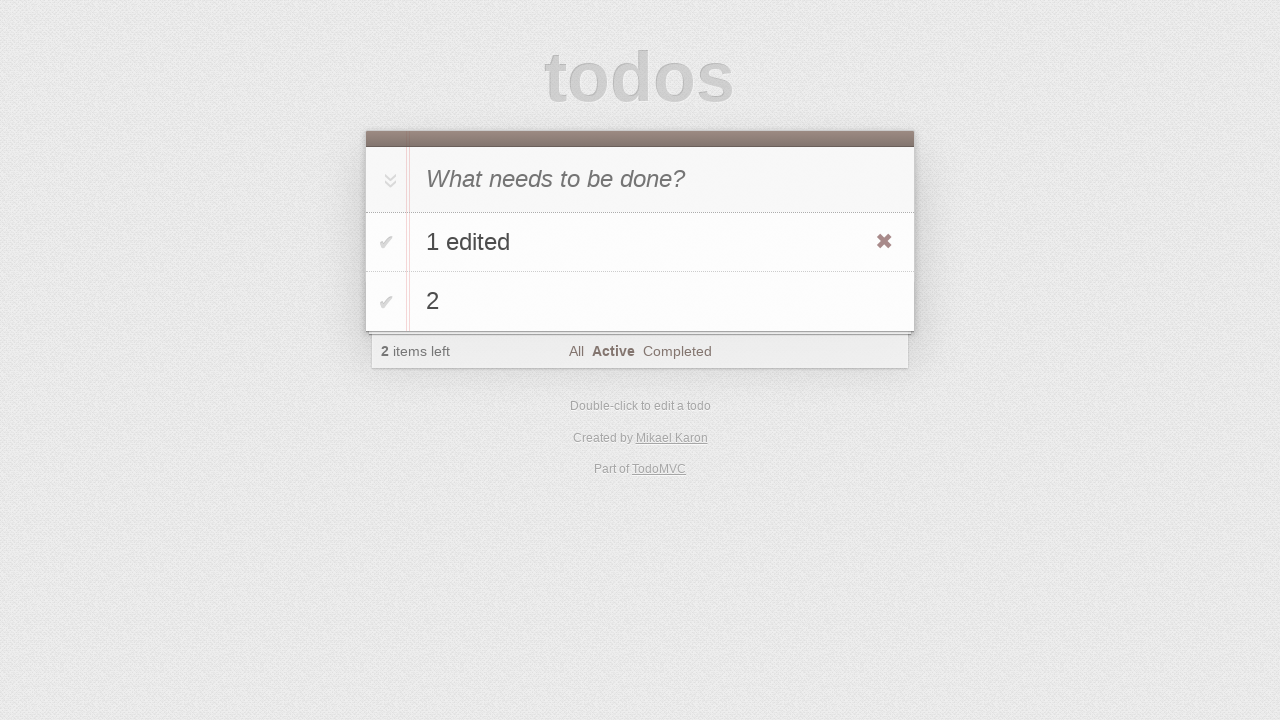

Verified items left count shows '2'
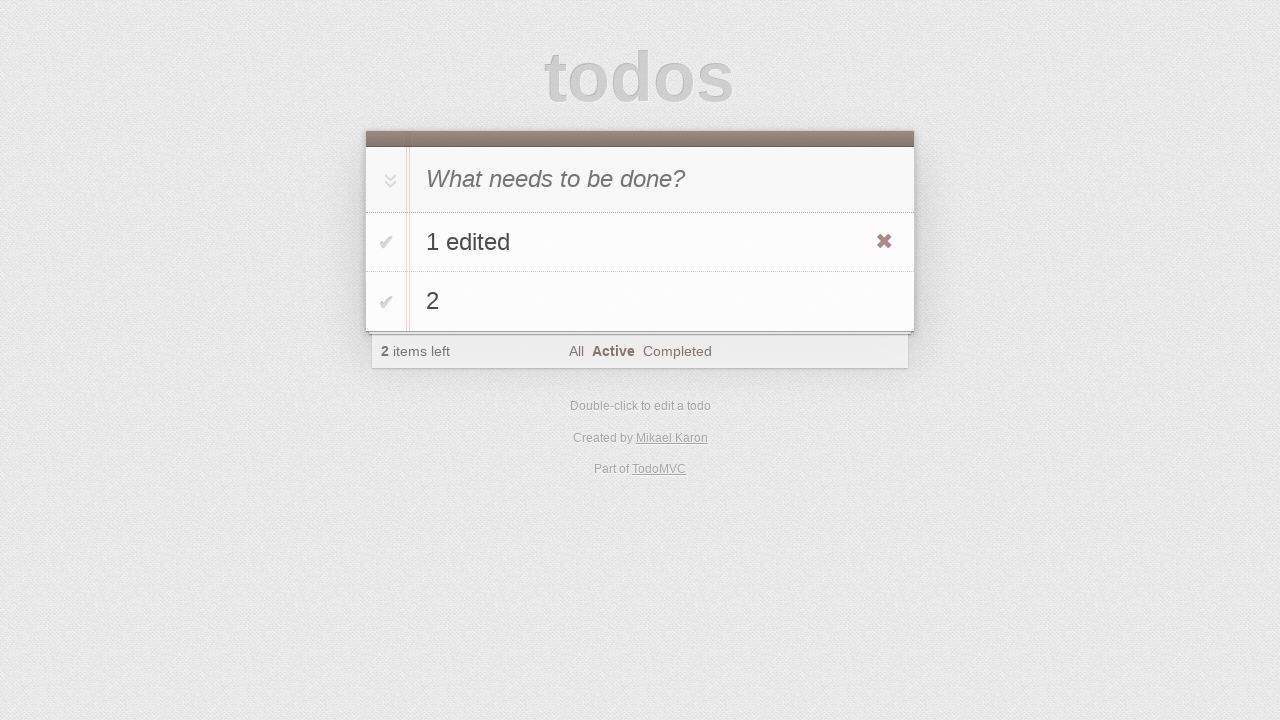

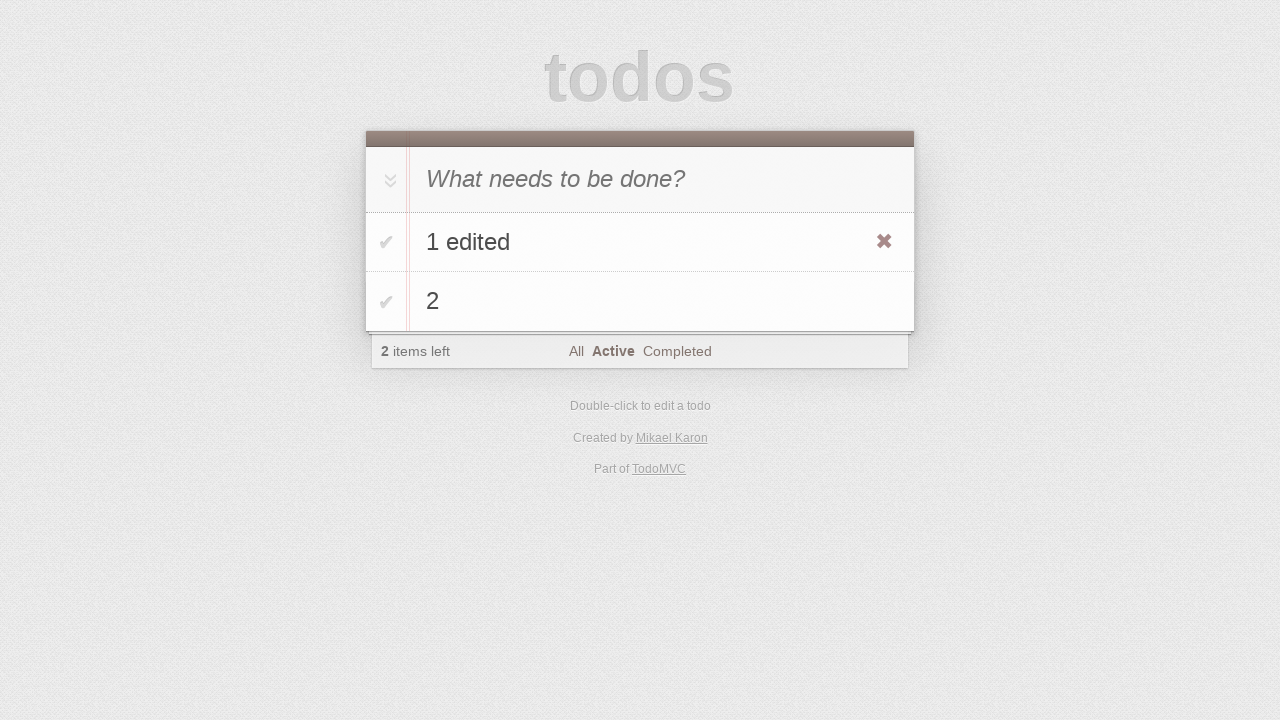